Tests that Clear completed button is hidden when no completed items exist

Starting URL: https://demo.playwright.dev/todomvc

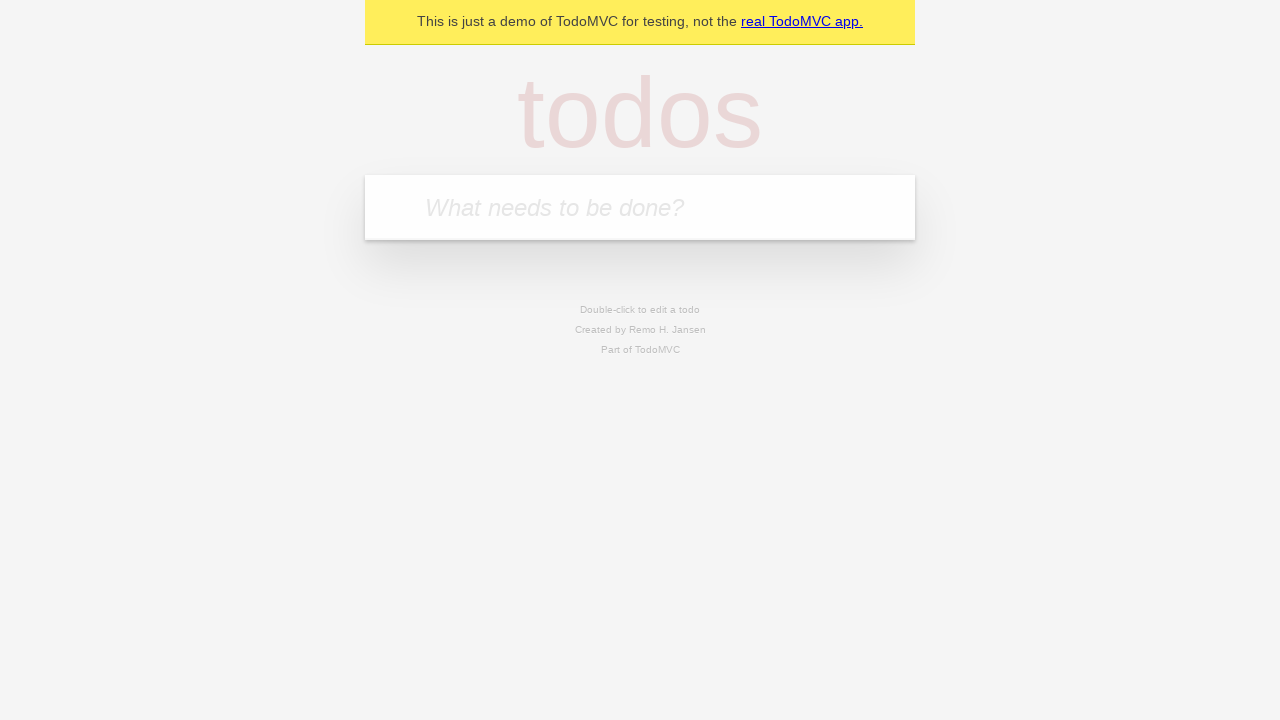

Filled todo input with 'buy some cheese' on internal:attr=[placeholder="What needs to be done?"i]
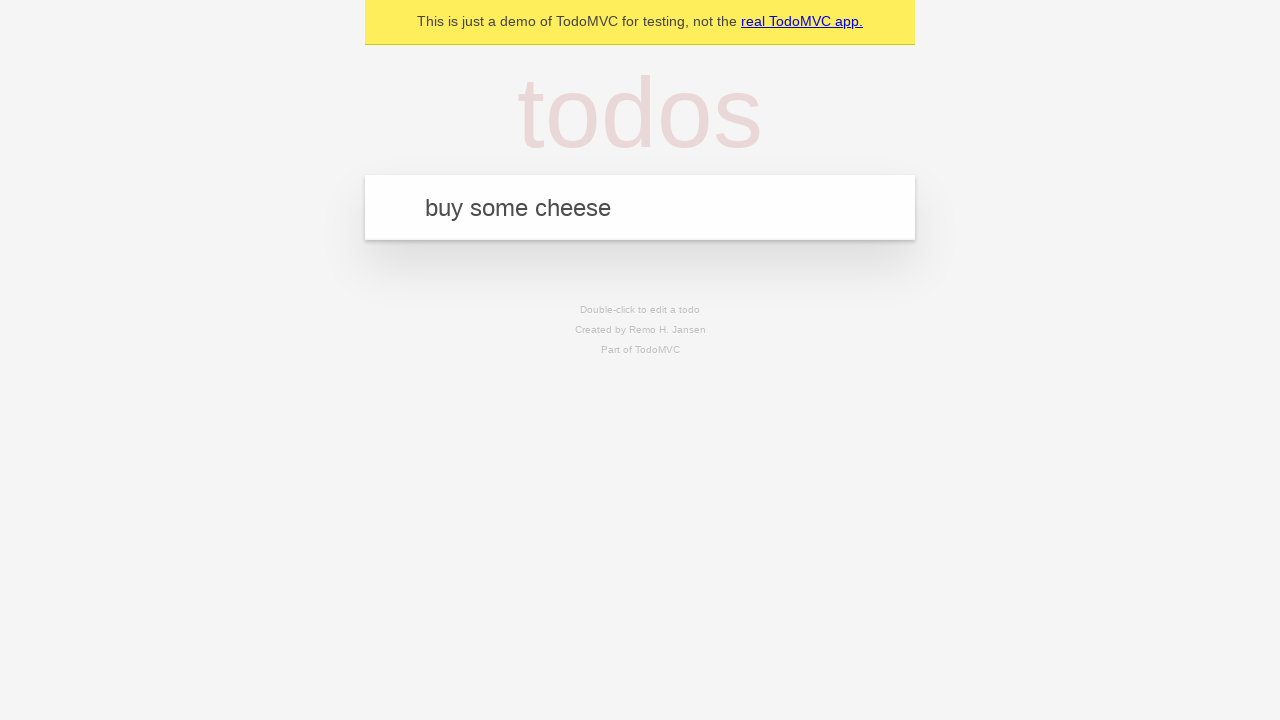

Pressed Enter to create first todo on internal:attr=[placeholder="What needs to be done?"i]
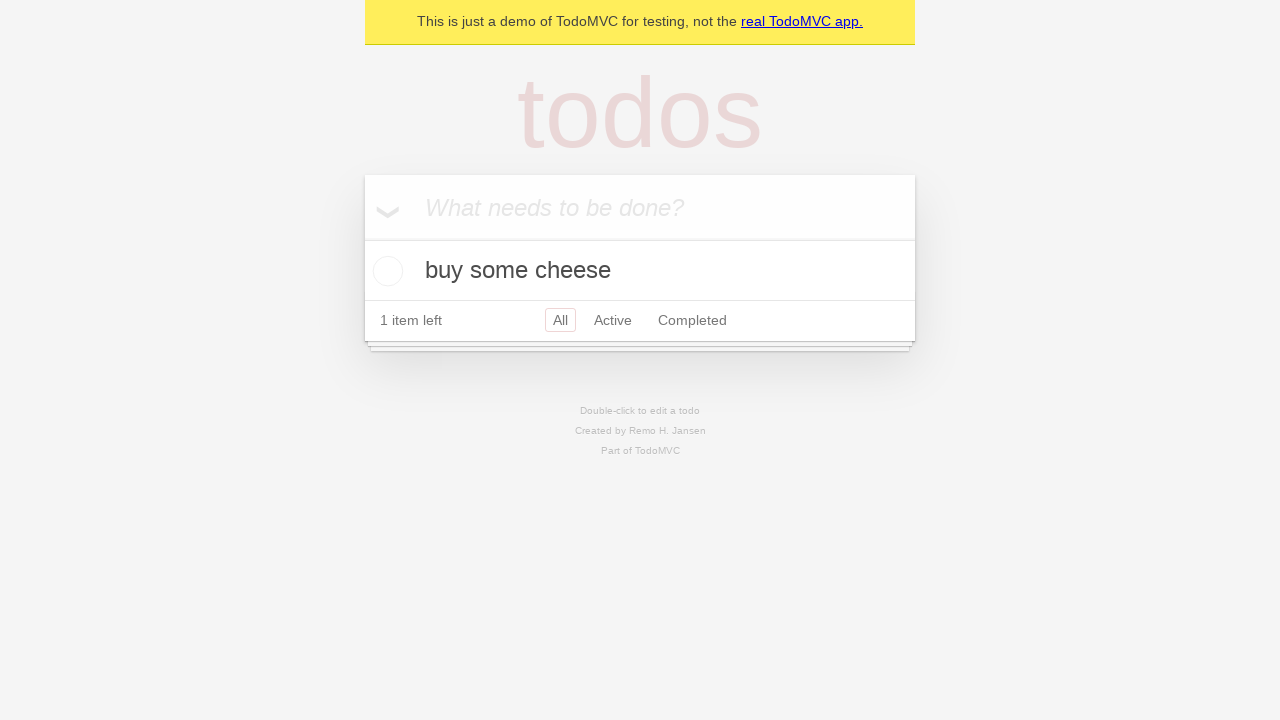

Filled todo input with 'feed the cat' on internal:attr=[placeholder="What needs to be done?"i]
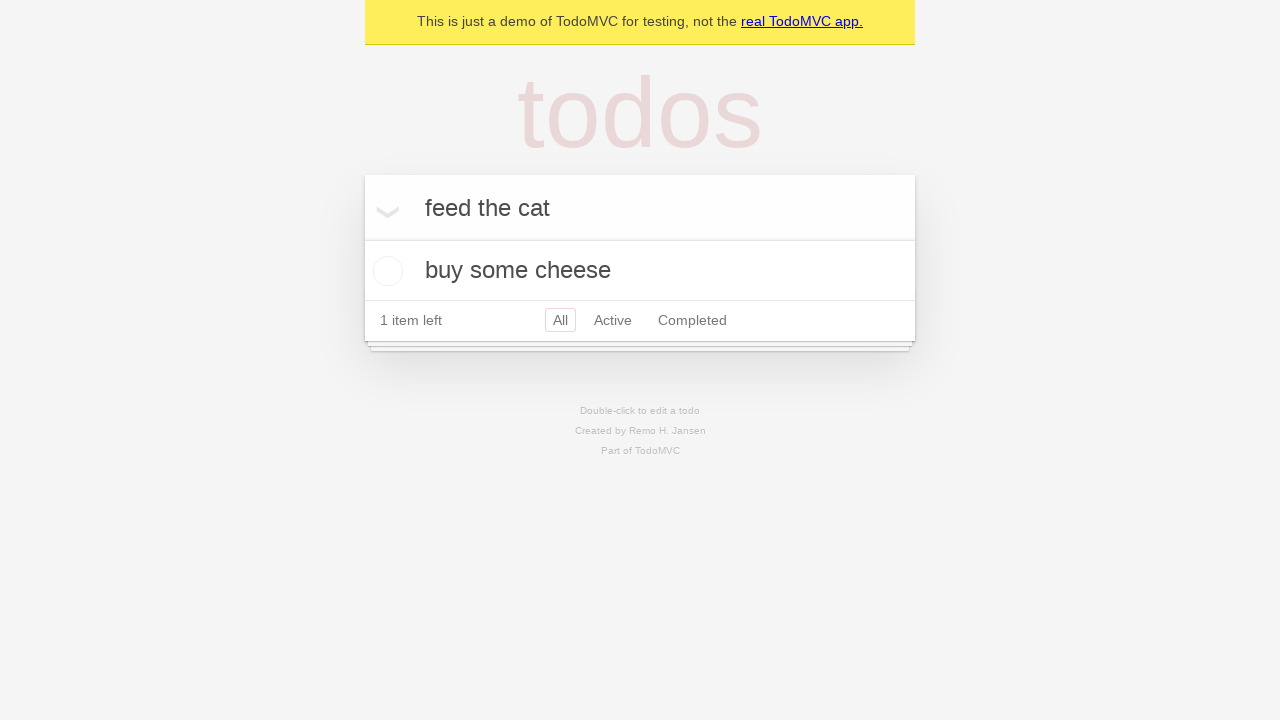

Pressed Enter to create second todo on internal:attr=[placeholder="What needs to be done?"i]
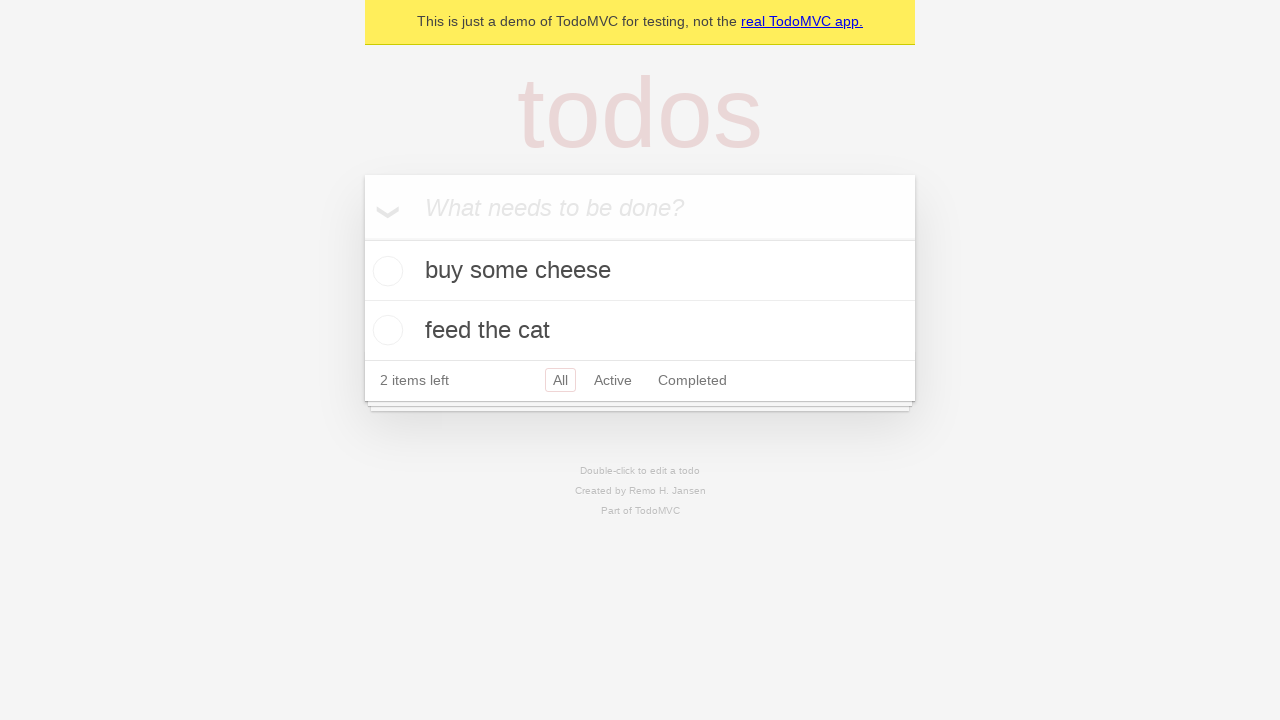

Filled todo input with 'book a doctors appointment' on internal:attr=[placeholder="What needs to be done?"i]
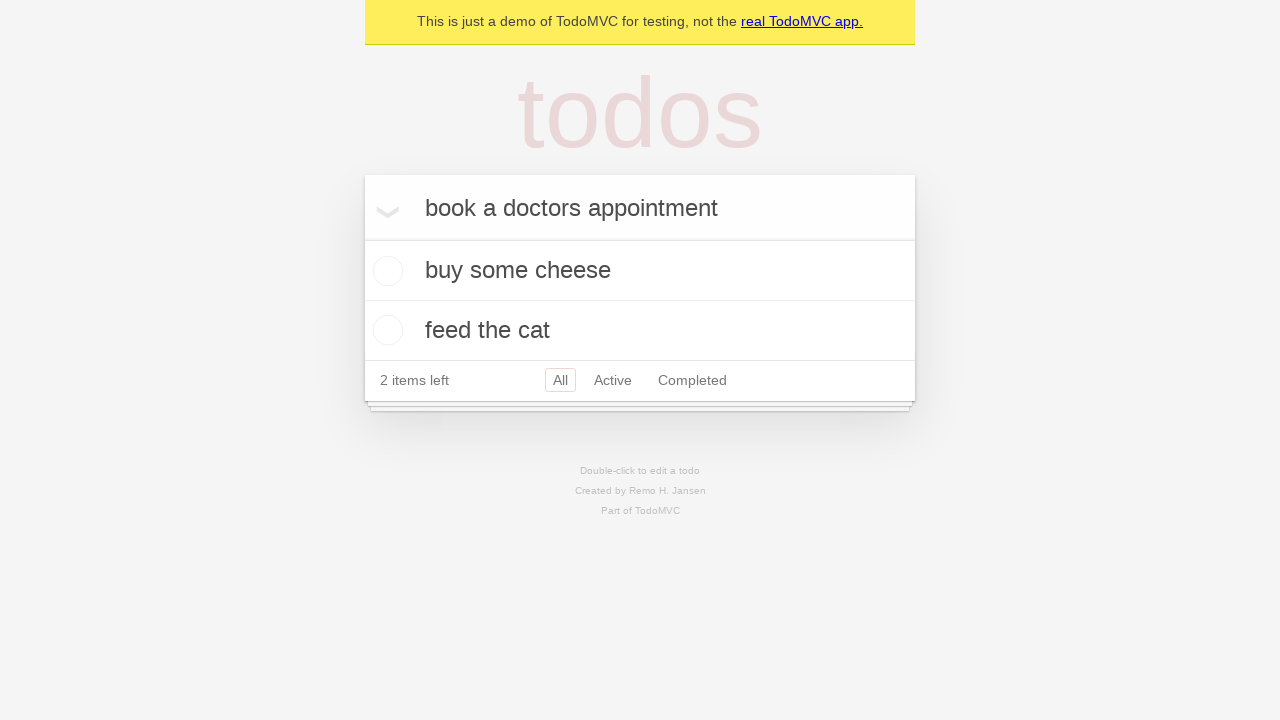

Pressed Enter to create third todo on internal:attr=[placeholder="What needs to be done?"i]
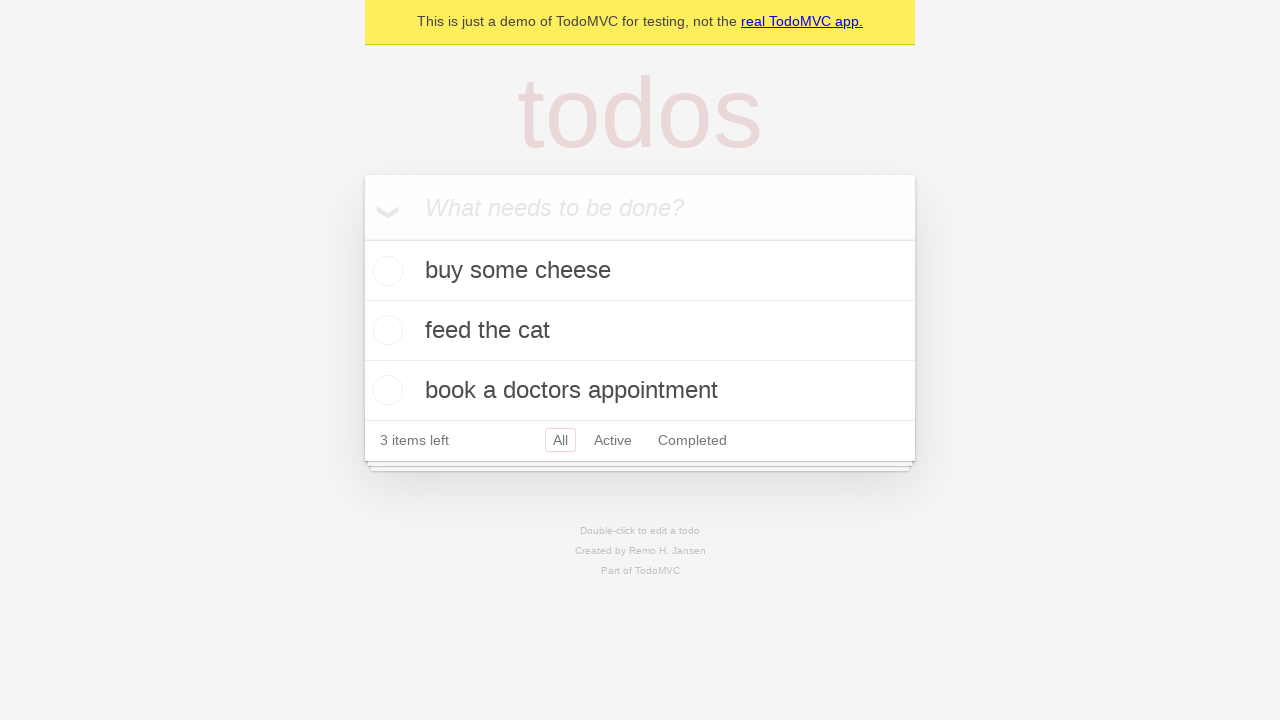

Checked first todo item as completed at (385, 271) on .todo-list li .toggle >> nth=0
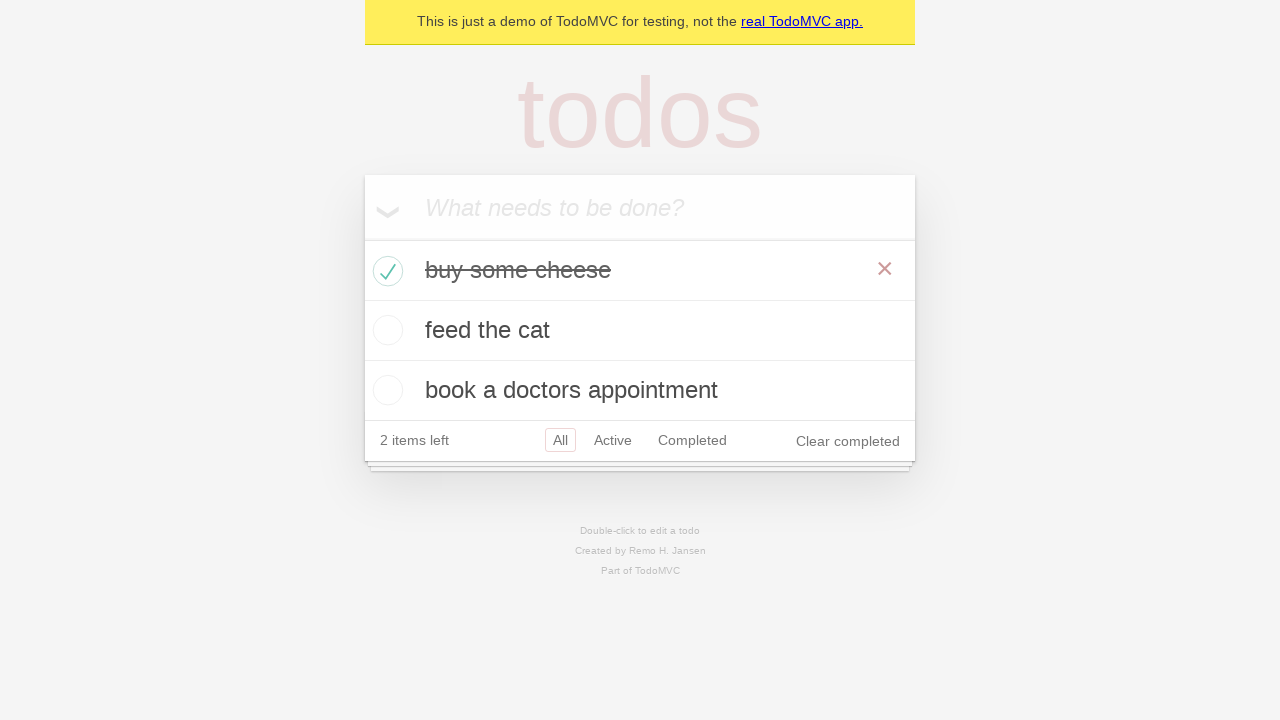

Clicked Clear completed button to remove completed items at (848, 441) on internal:role=button[name="Clear completed"i]
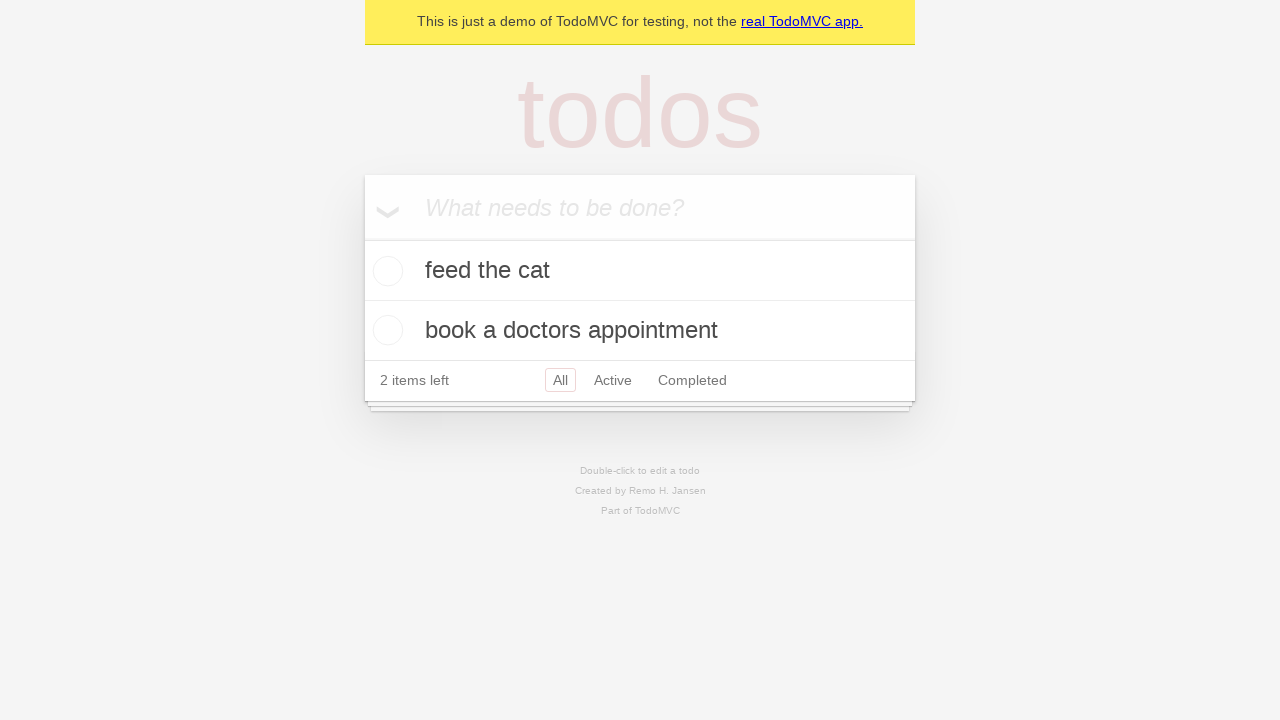

Waited 500ms for Clear completed button to be hidden when no items are completed
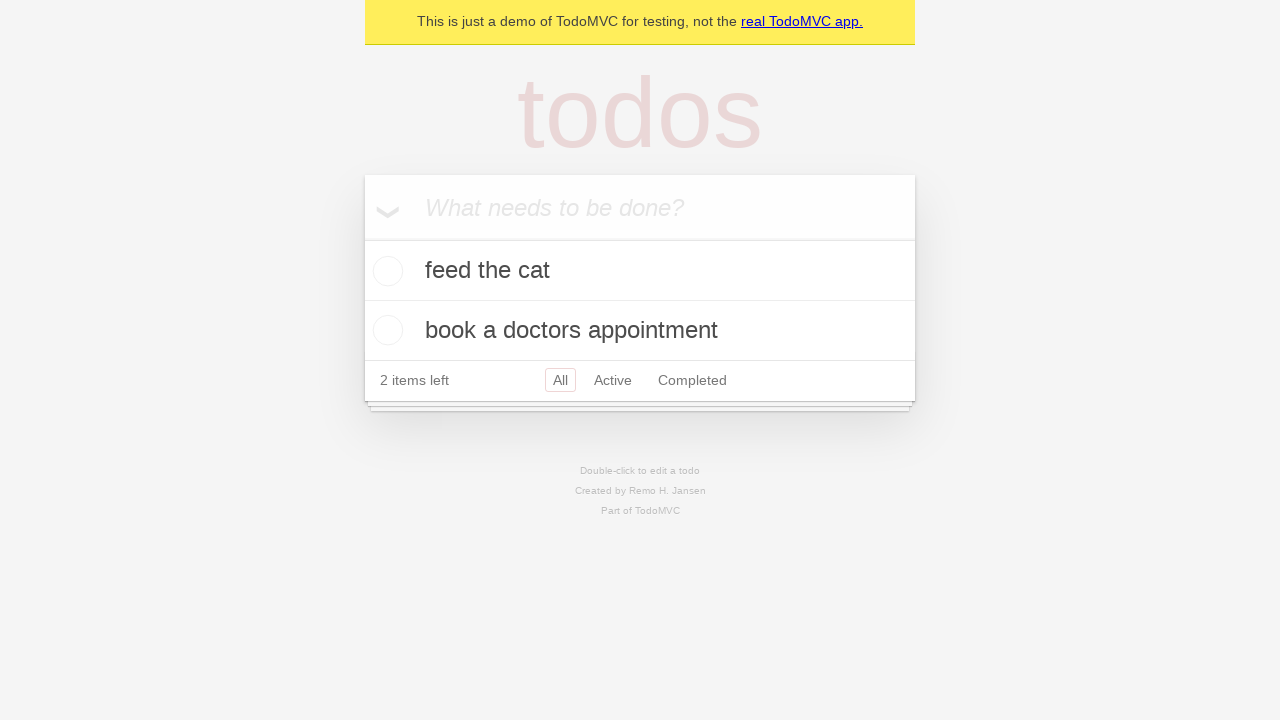

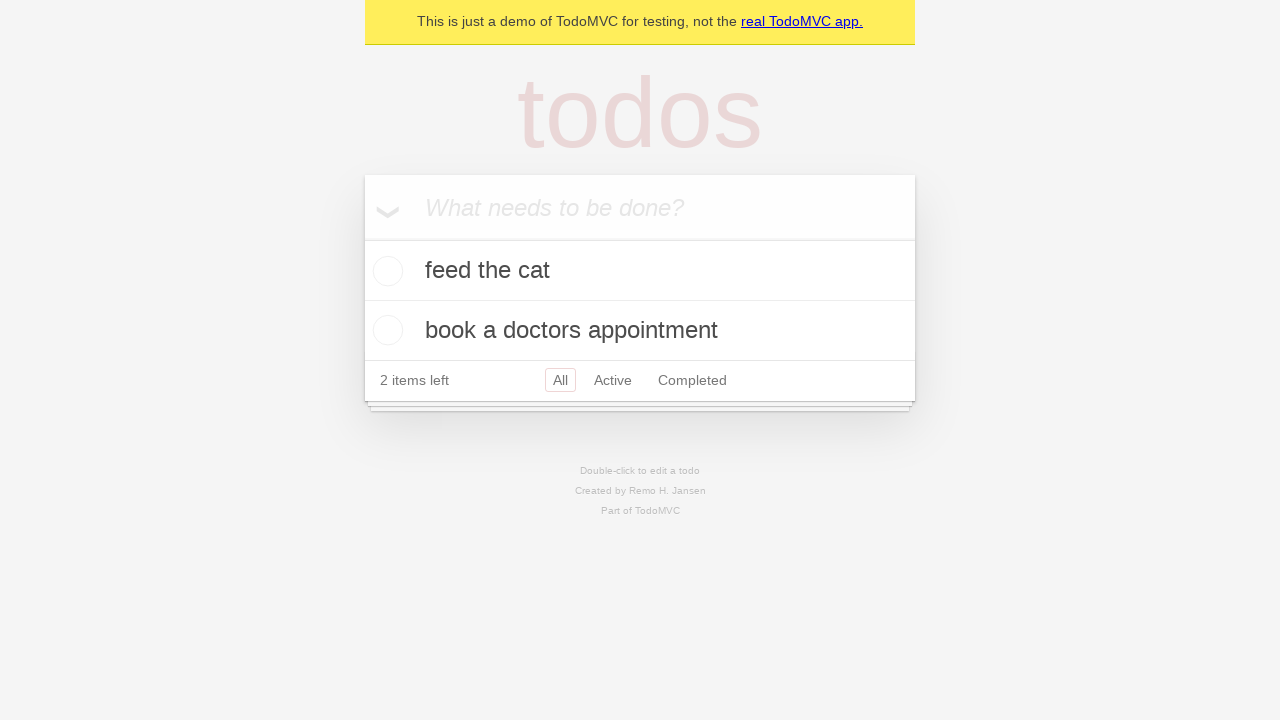